Navigates to the Selenium downloads page, verifies the page loads, and maximizes the browser window

Starting URL: https://www.seleniumhq.org/download/

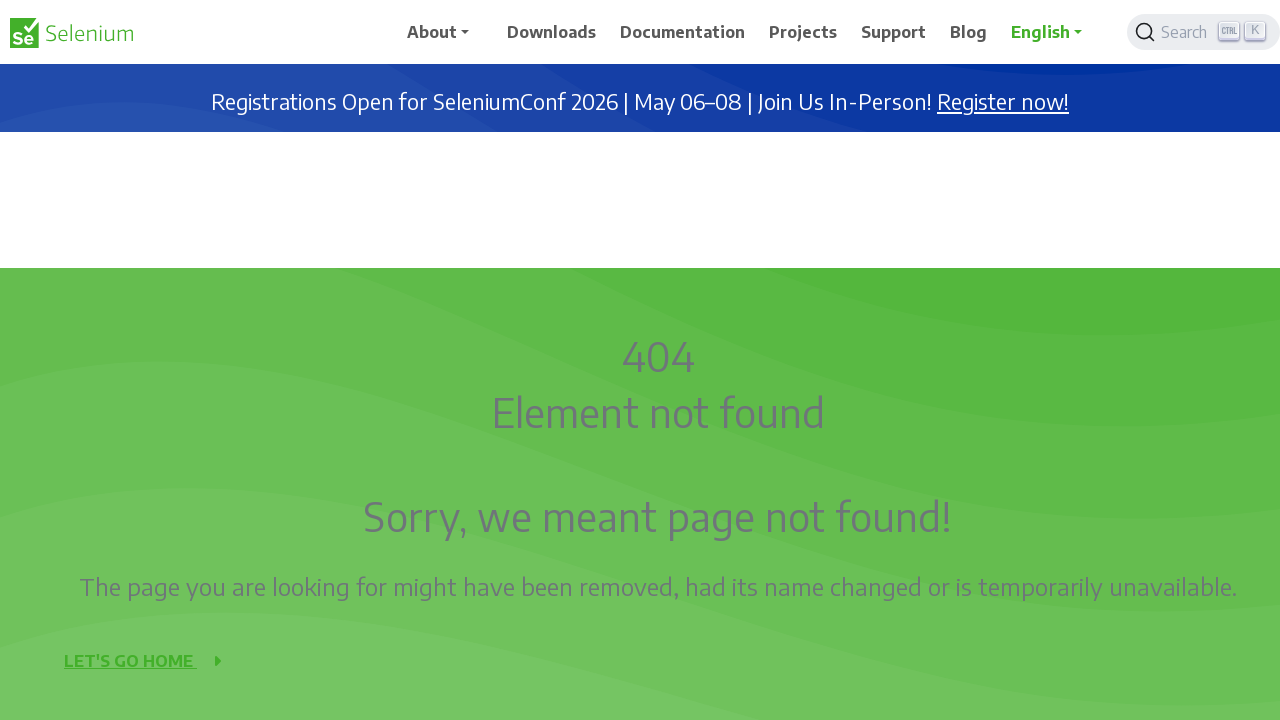

Waited for page to fully load (domcontentloaded state)
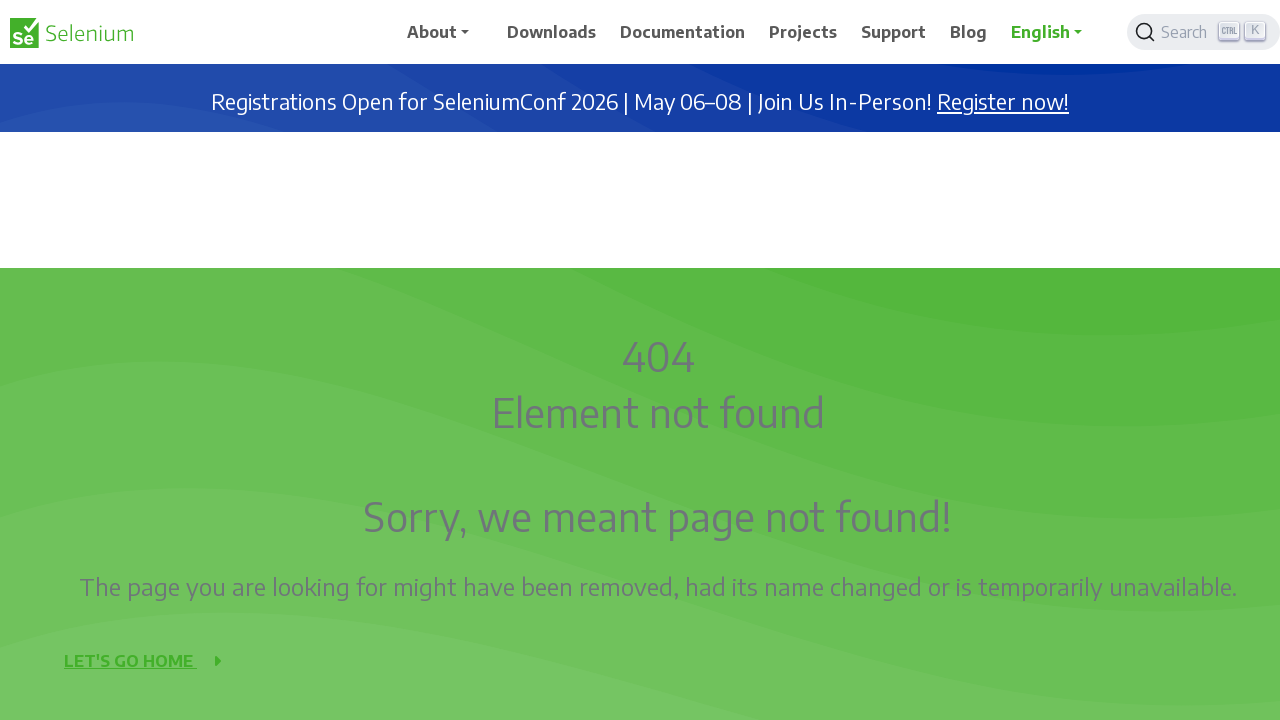

Maximized browser window to 1920x1080
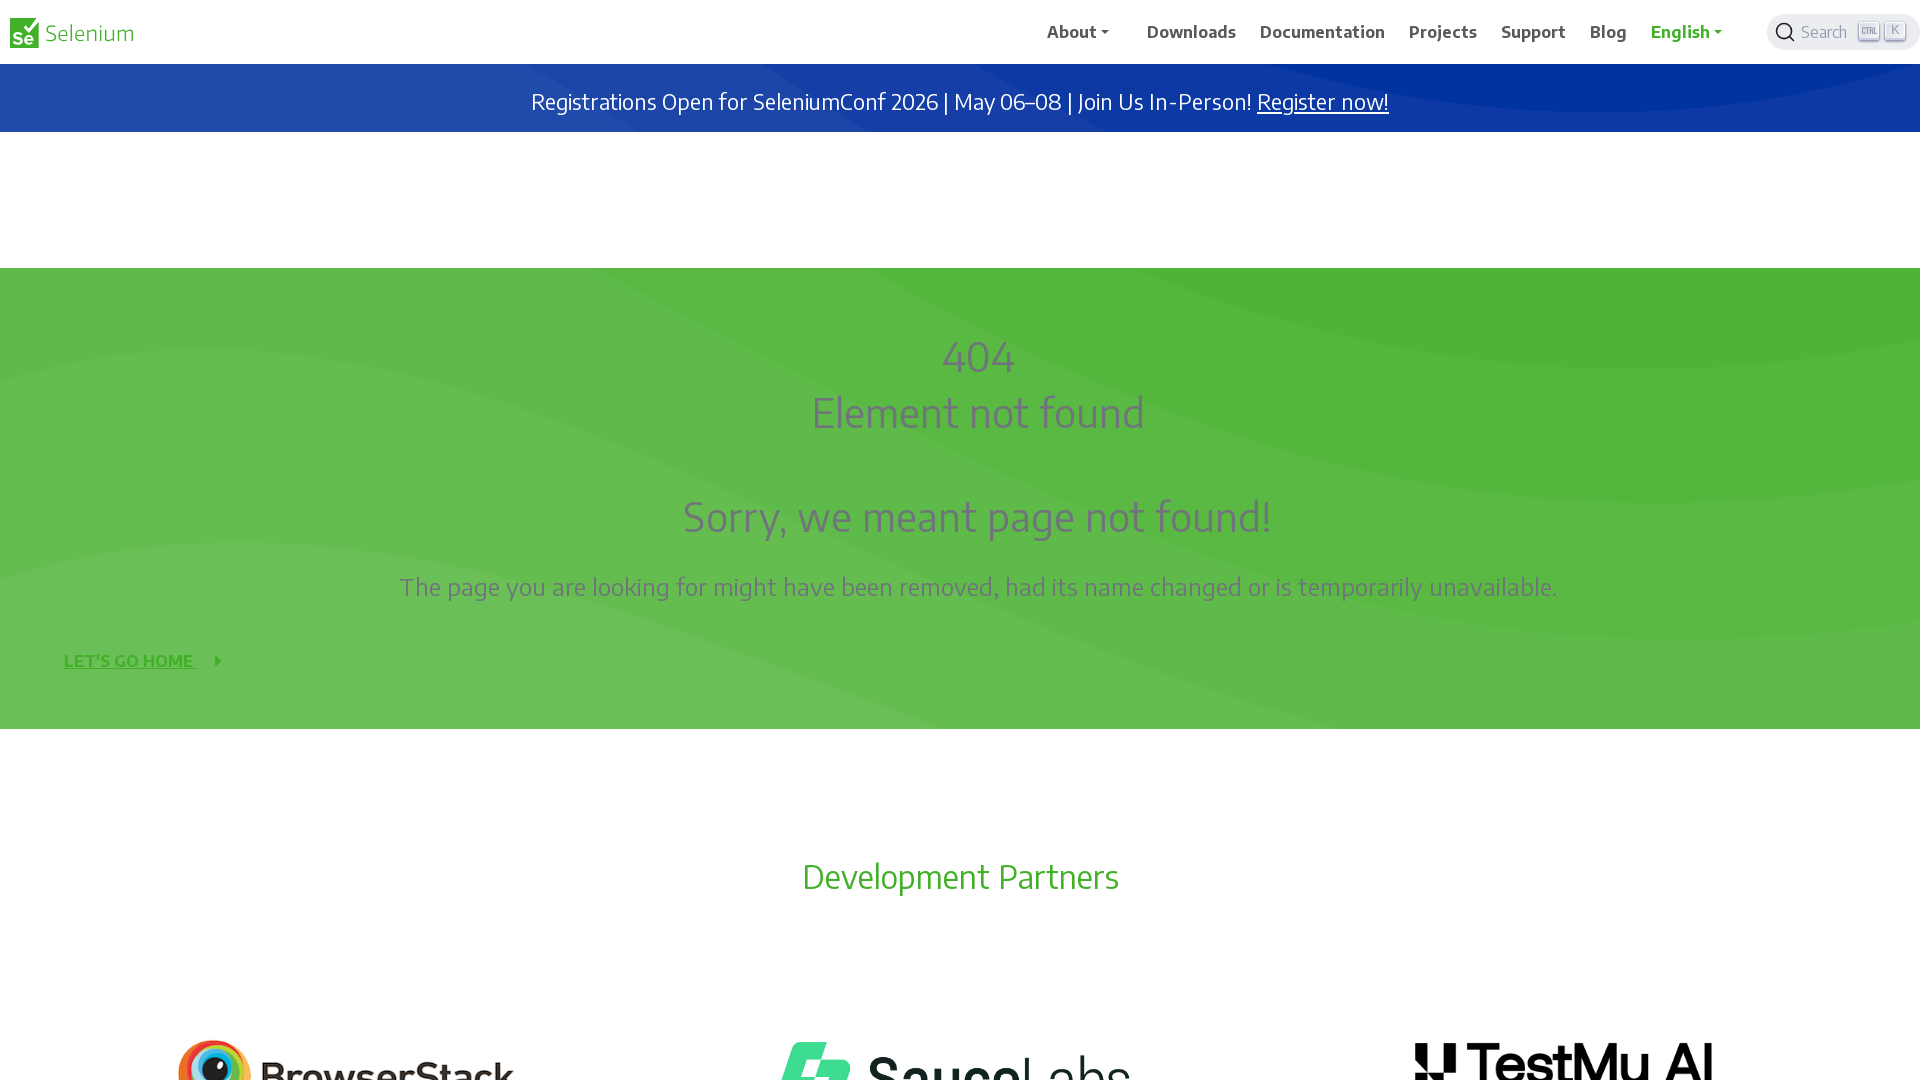

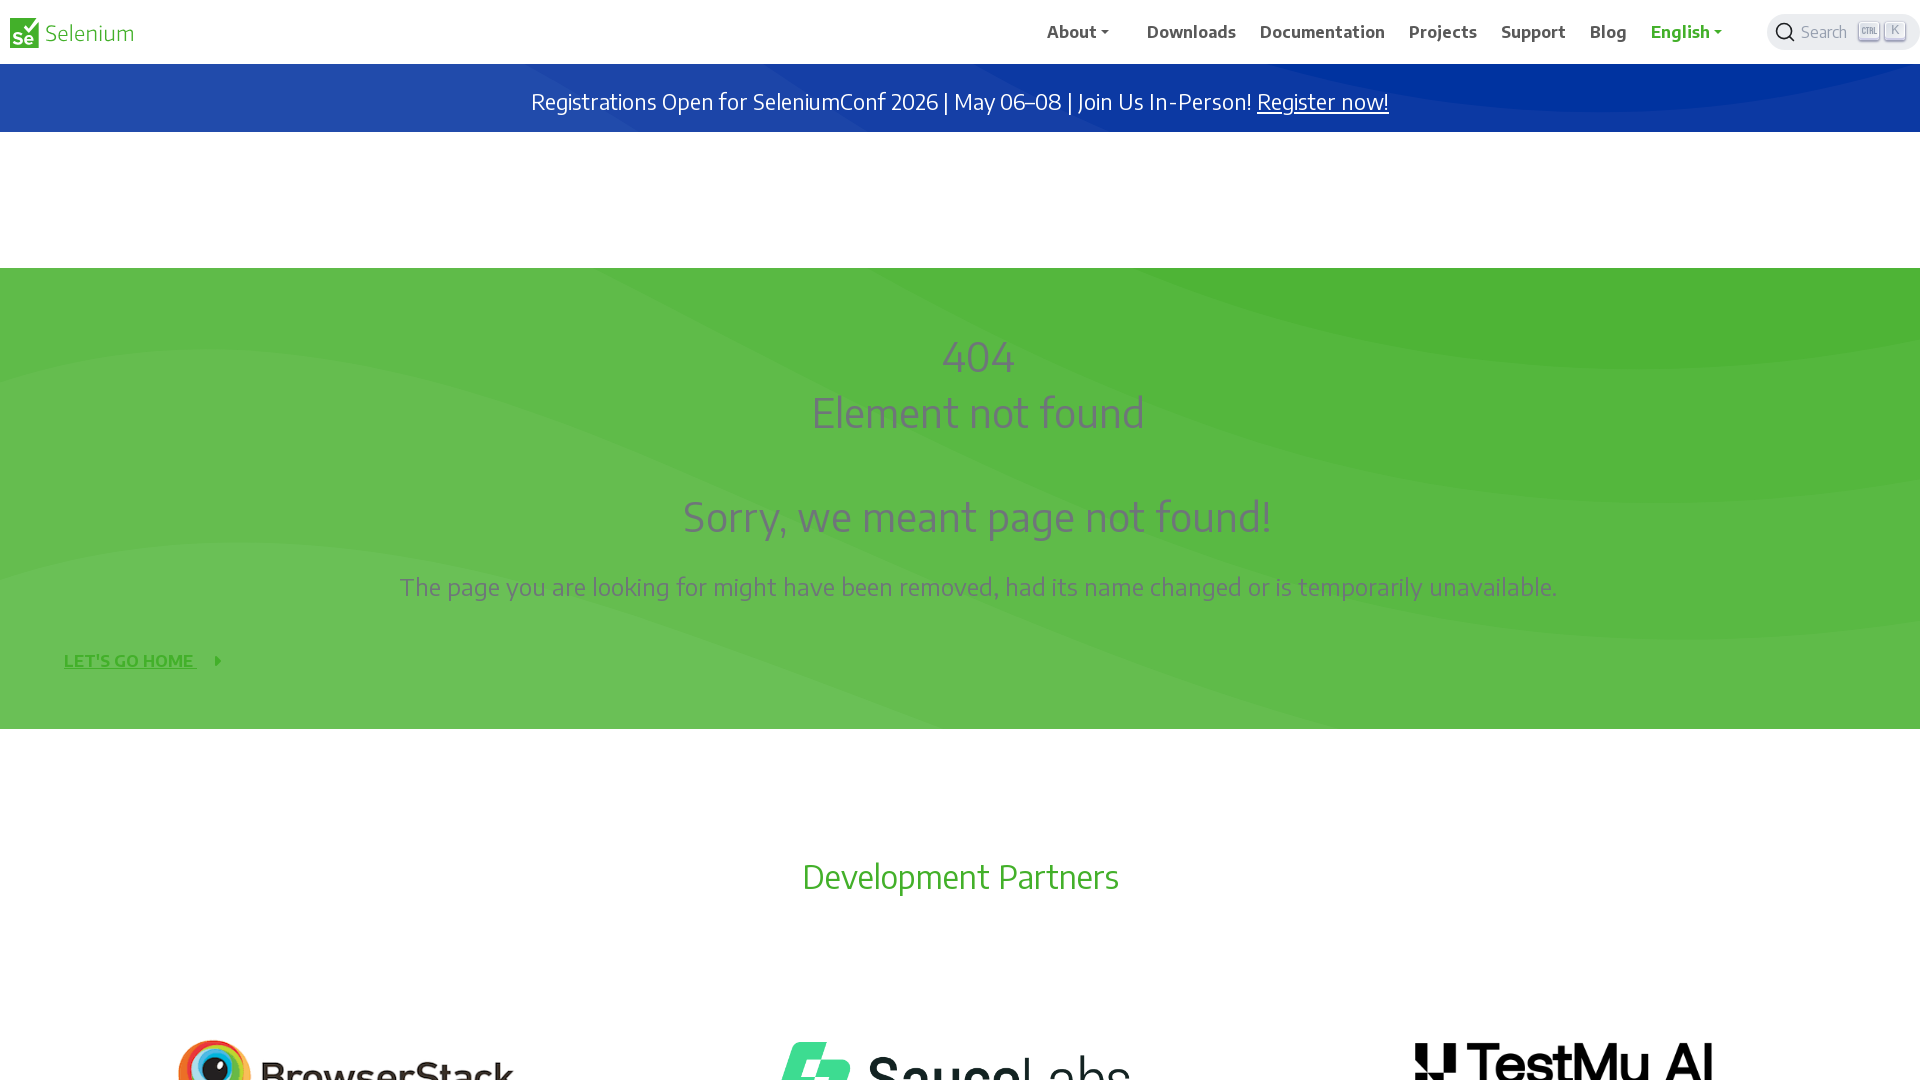